Tests redirect functionality and status code pages by navigating through links and verifying status code messages are displayed correctly.

Starting URL: https://the-internet.herokuapp.com

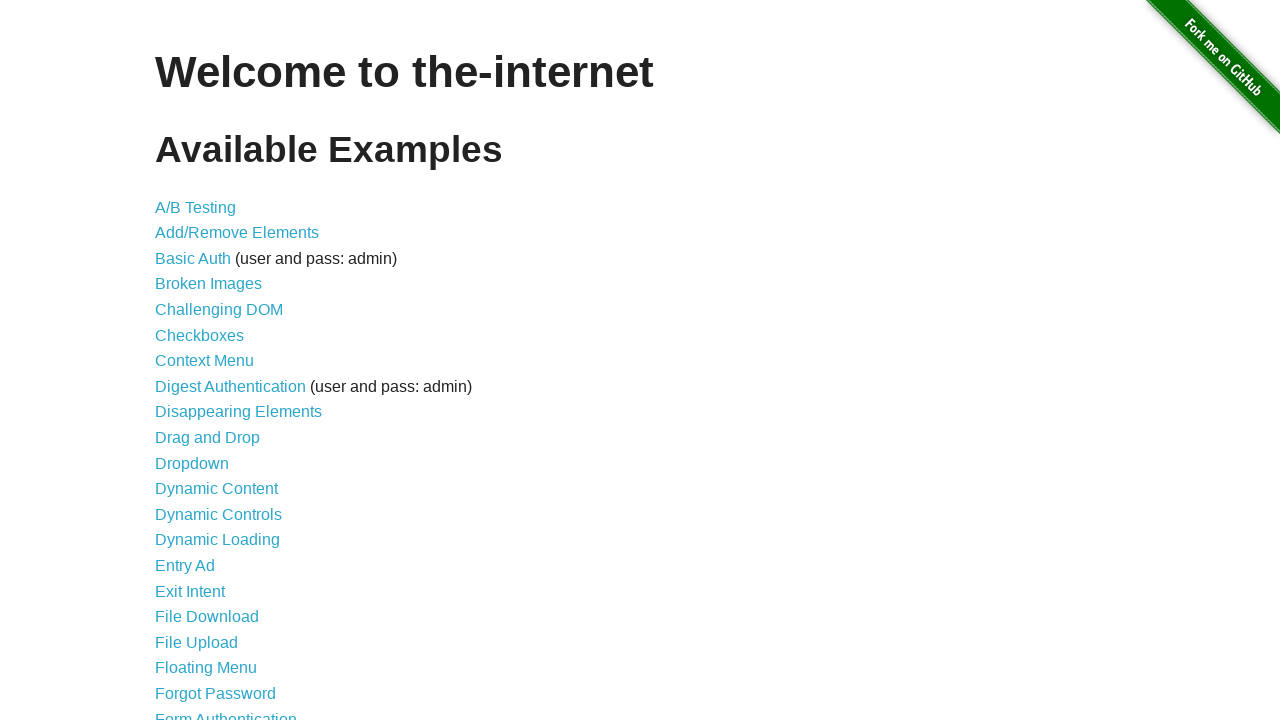

Clicked 'Redirect Link' navigation link at (202, 446) on internal:role=link[name="Redirect Link"i]
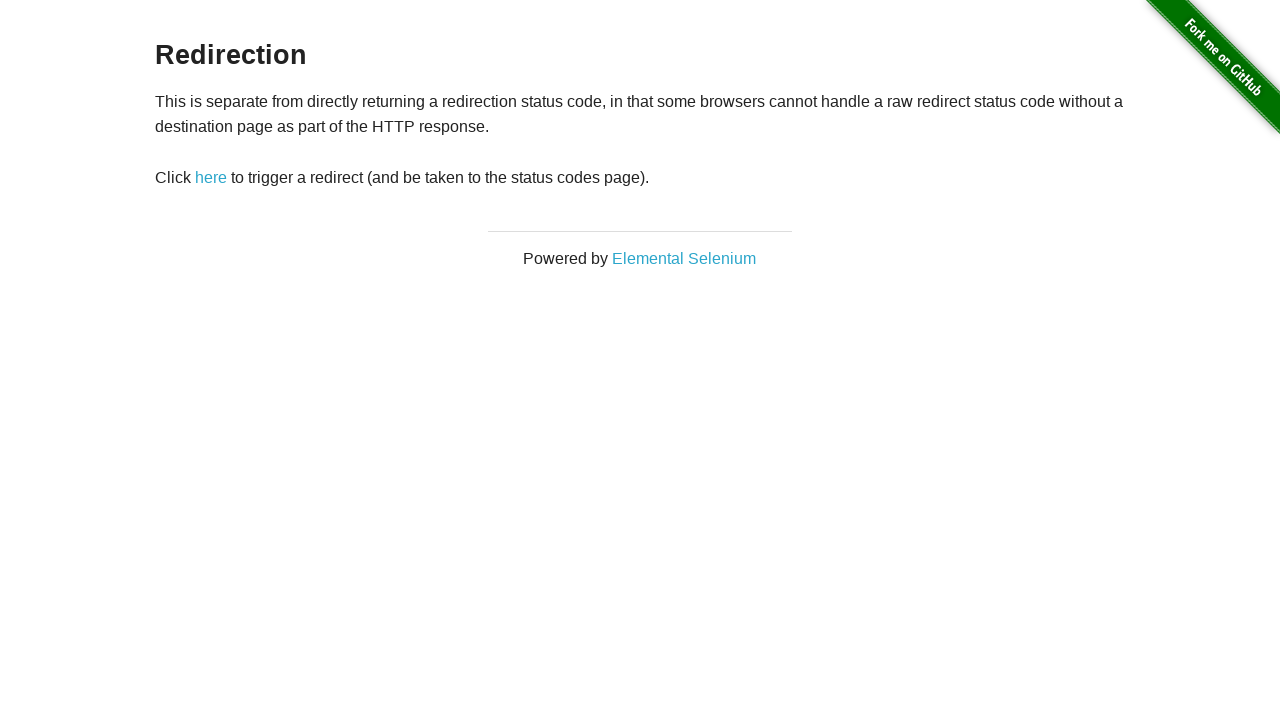

Clicked 'here' link on redirect page at (211, 178) on internal:role=link[name="here"i]
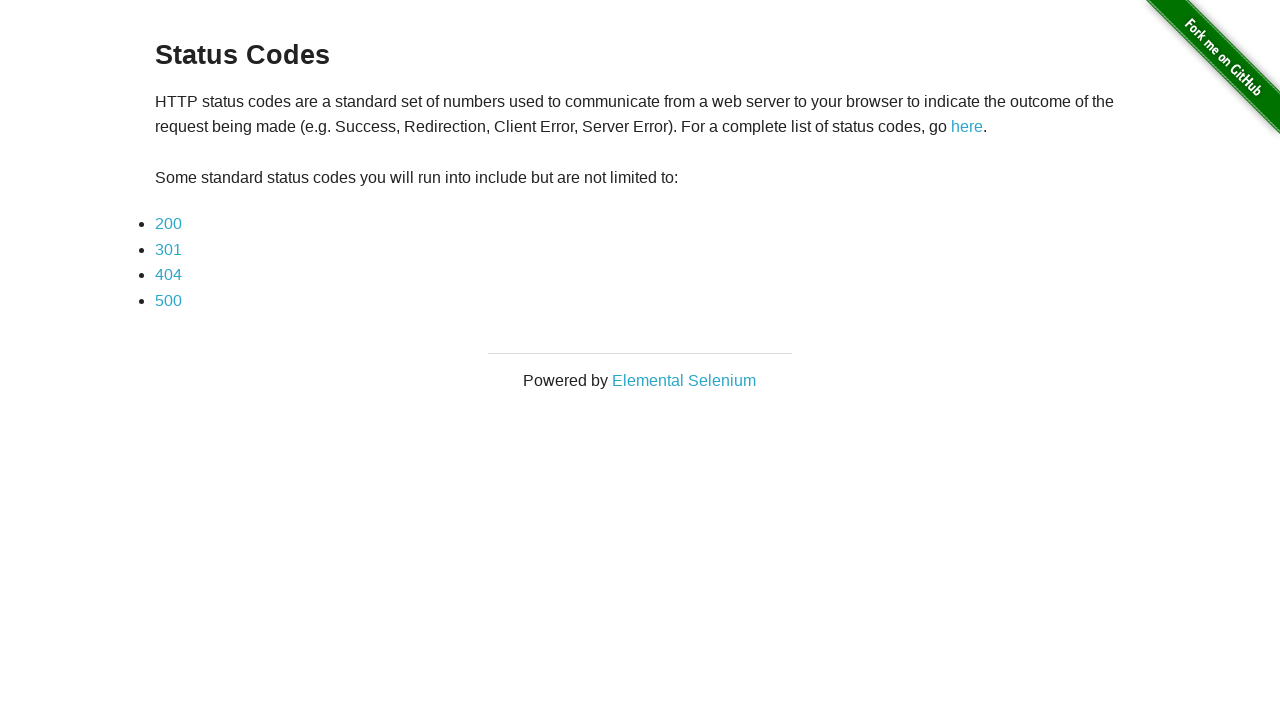

Waited 500ms for page to load
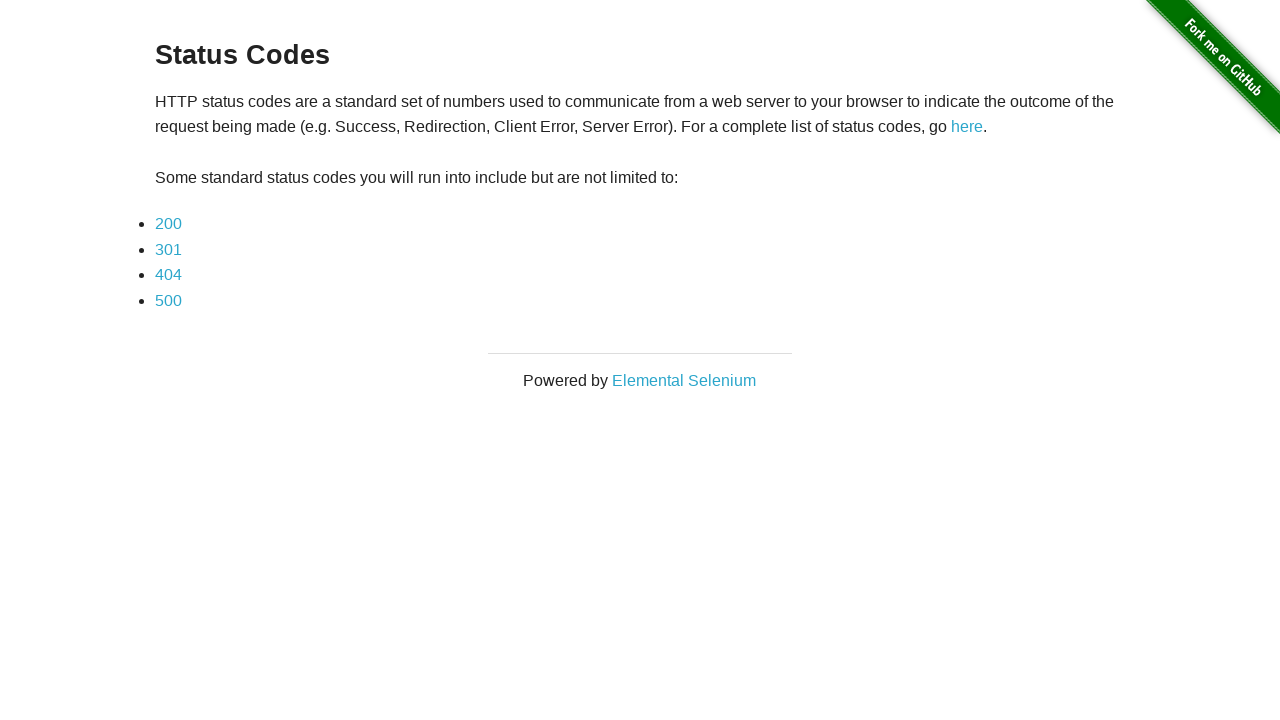

Navigated to status codes page to test code 200
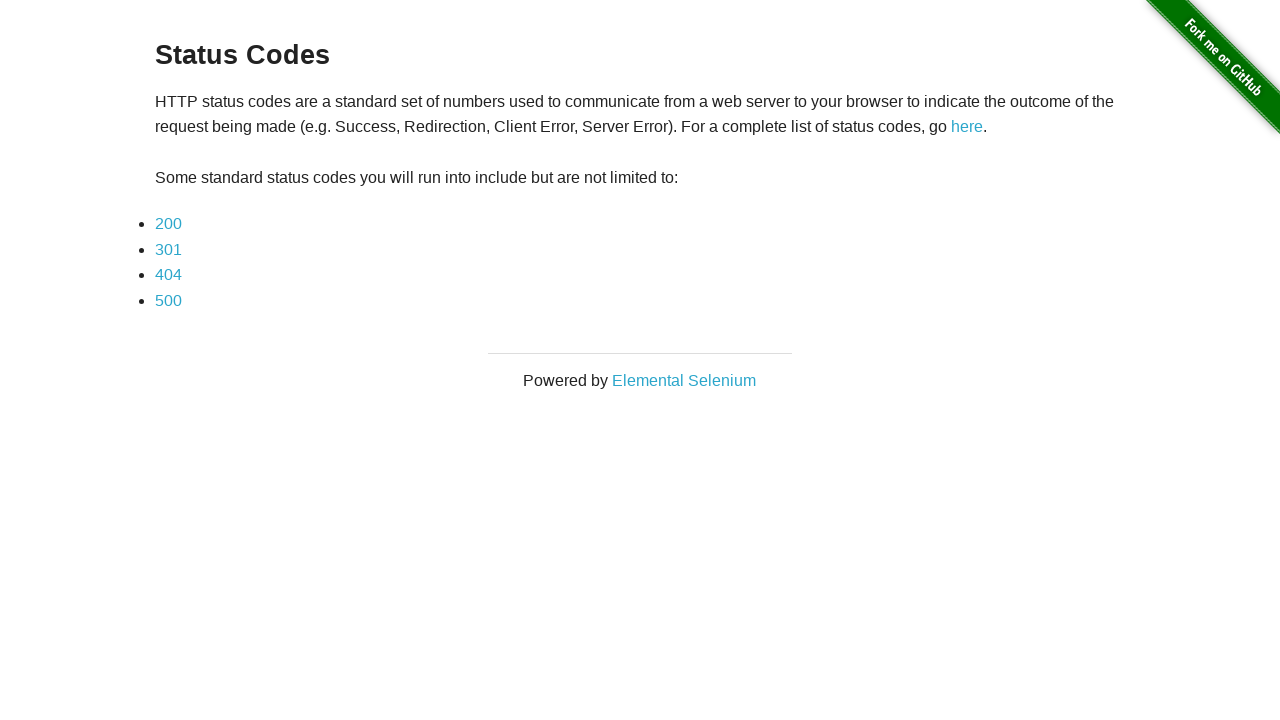

Clicked link for status code 200 at (168, 224) on internal:role=link[name="200"i]
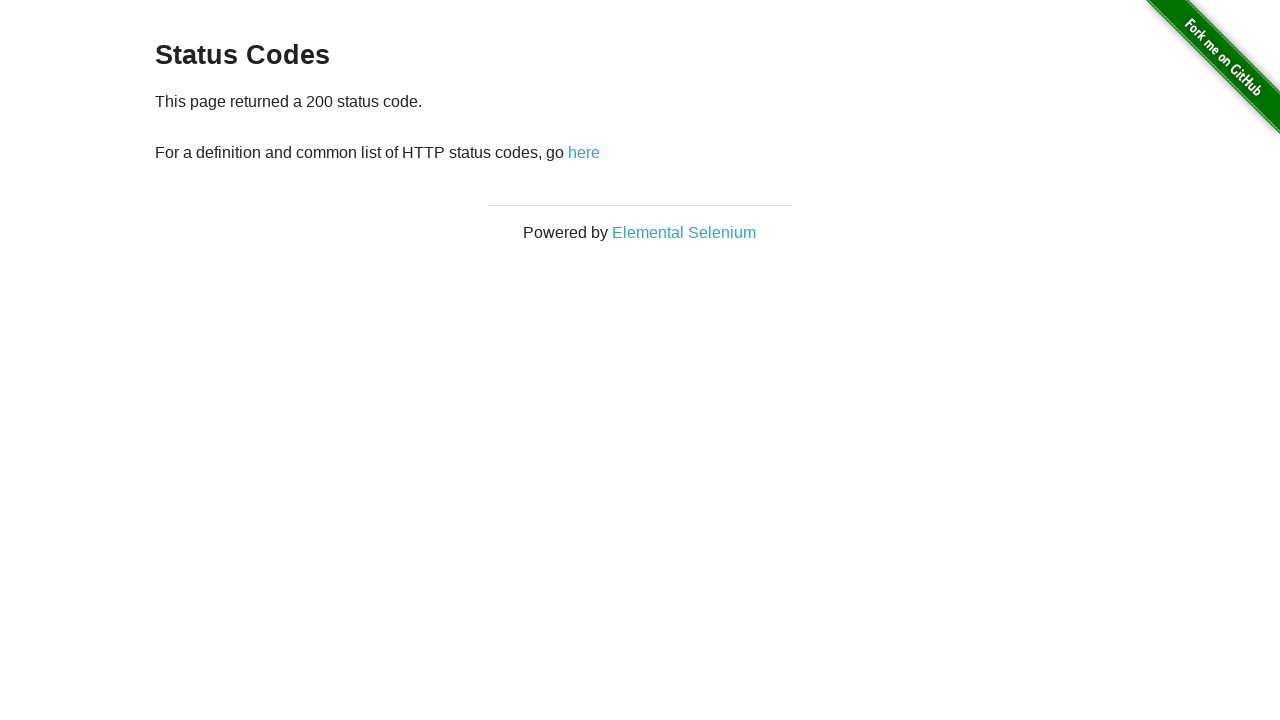

Retrieved status code message: 'This page returned a 200 status code.

For a definition and common list of HTTP status codes, go here'
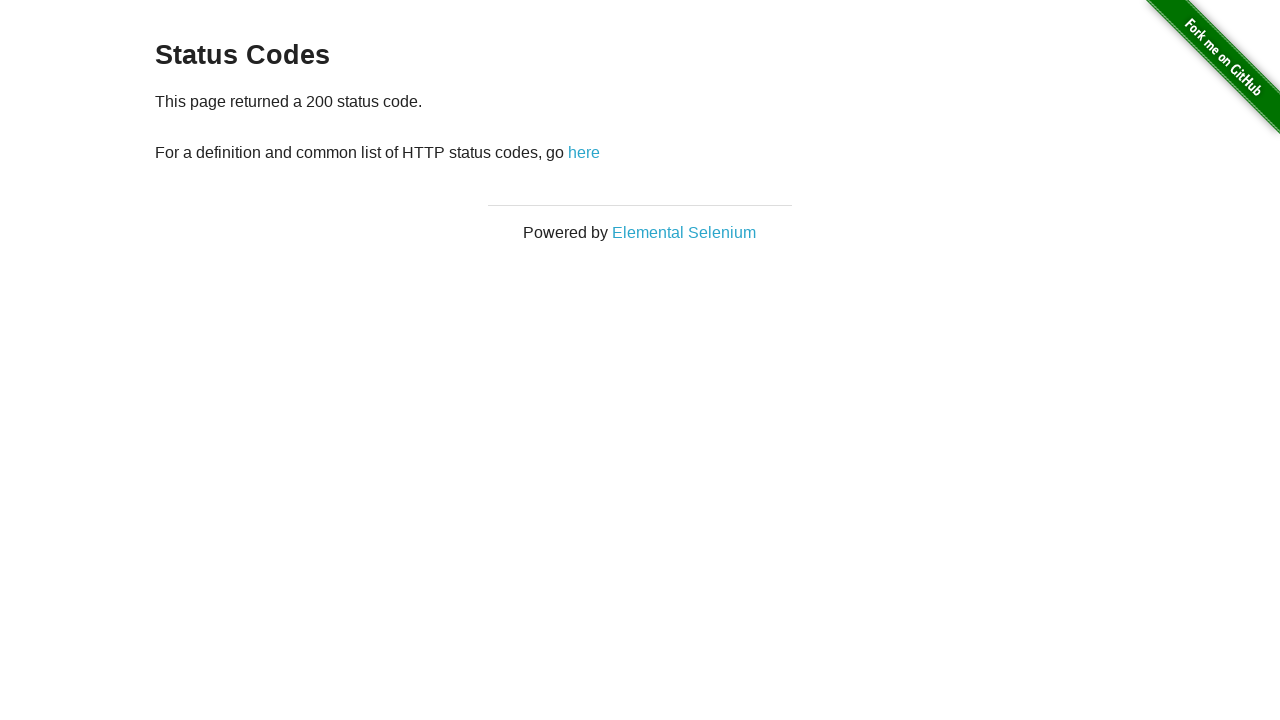

Verified status code 200 is present in message
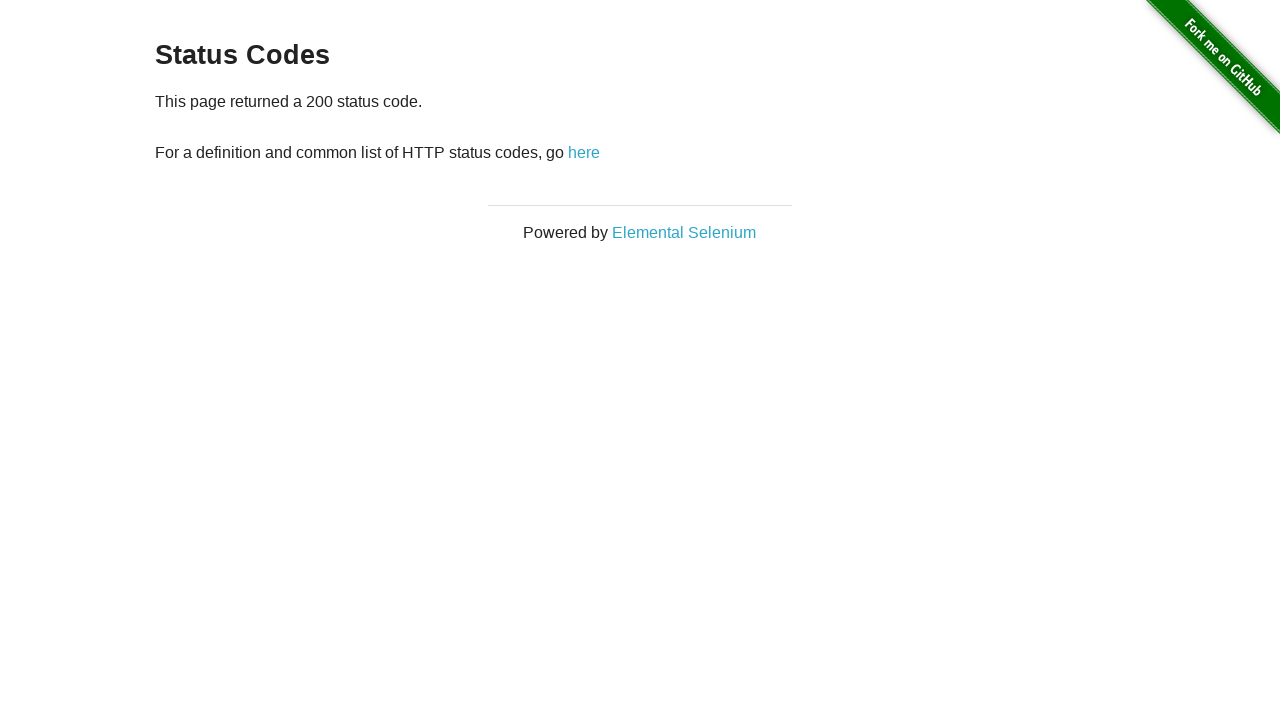

Navigated to status codes page to test code 301
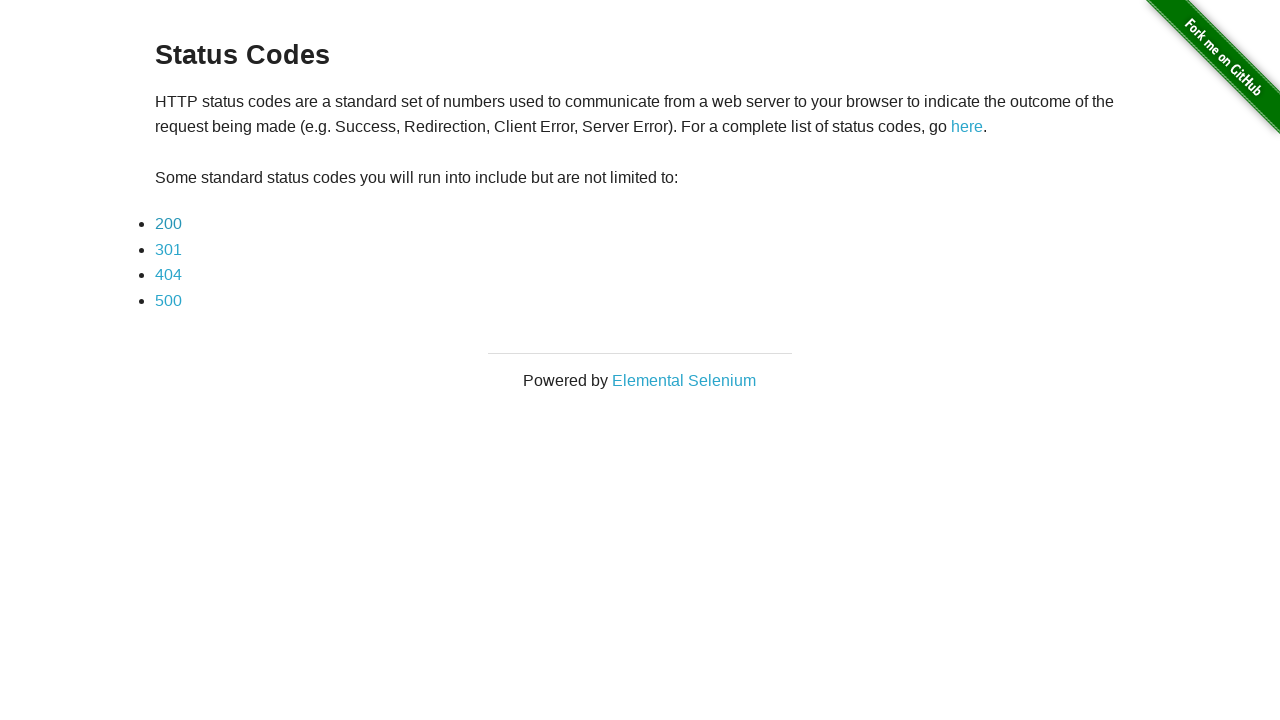

Clicked link for status code 301 at (168, 249) on internal:role=link[name="301"i]
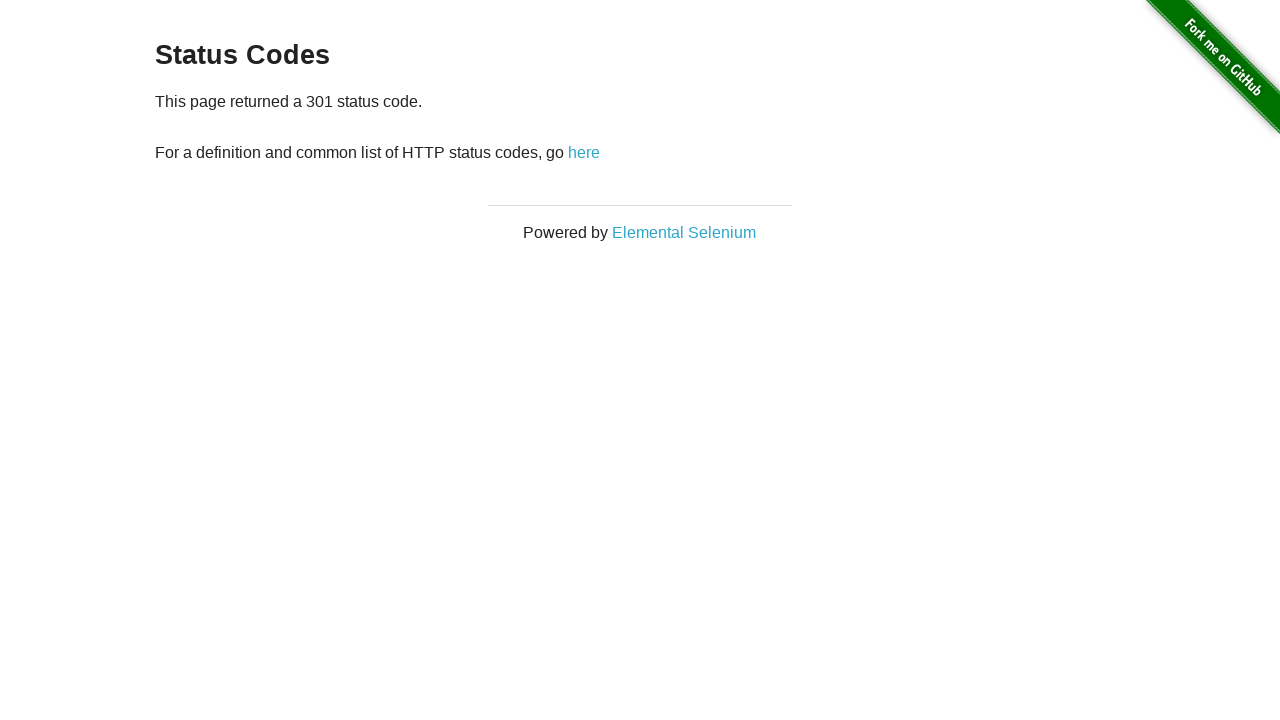

Retrieved status code message: 'This page returned a 301 status code.

For a definition and common list of HTTP status codes, go here'
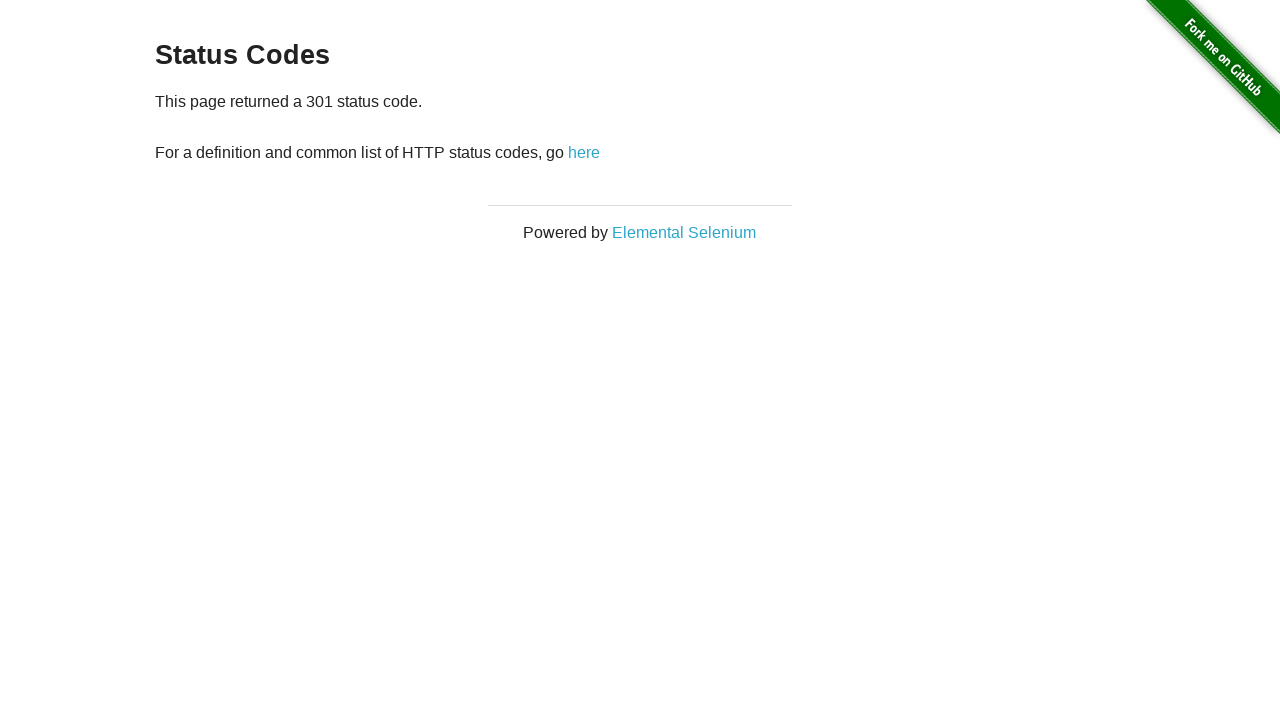

Verified status code 301 is present in message
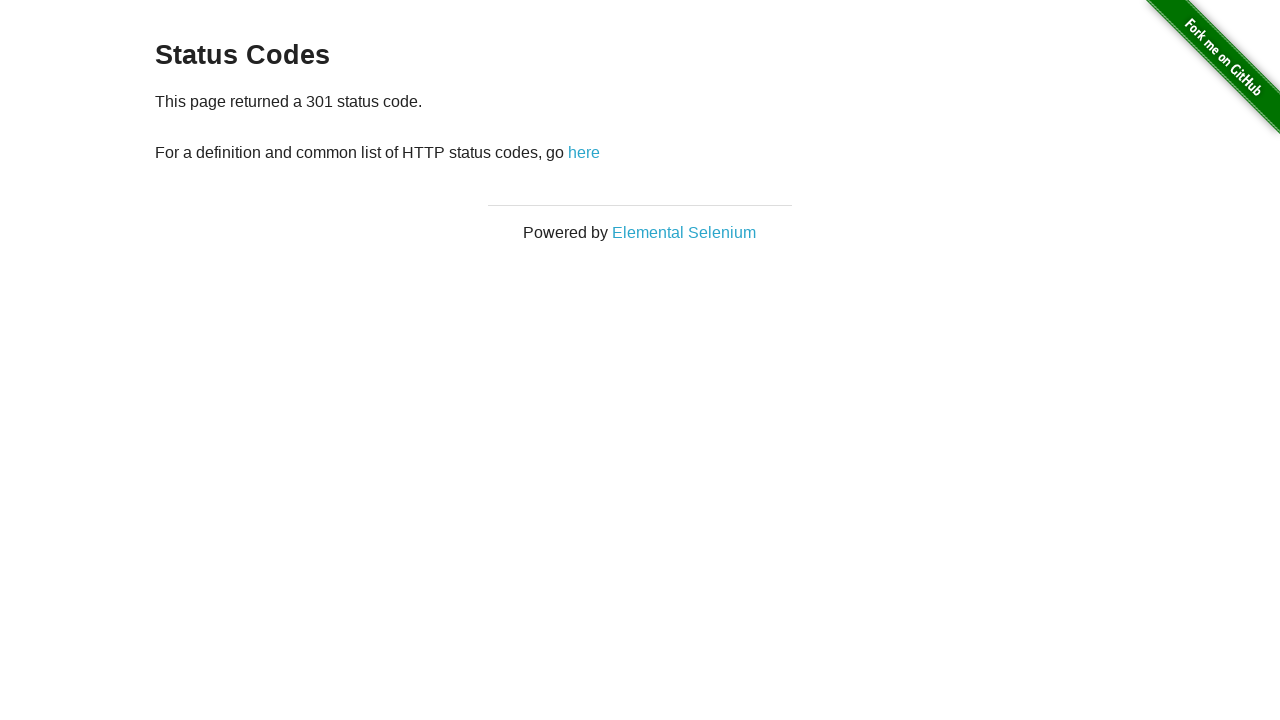

Navigated to status codes page to test code 404
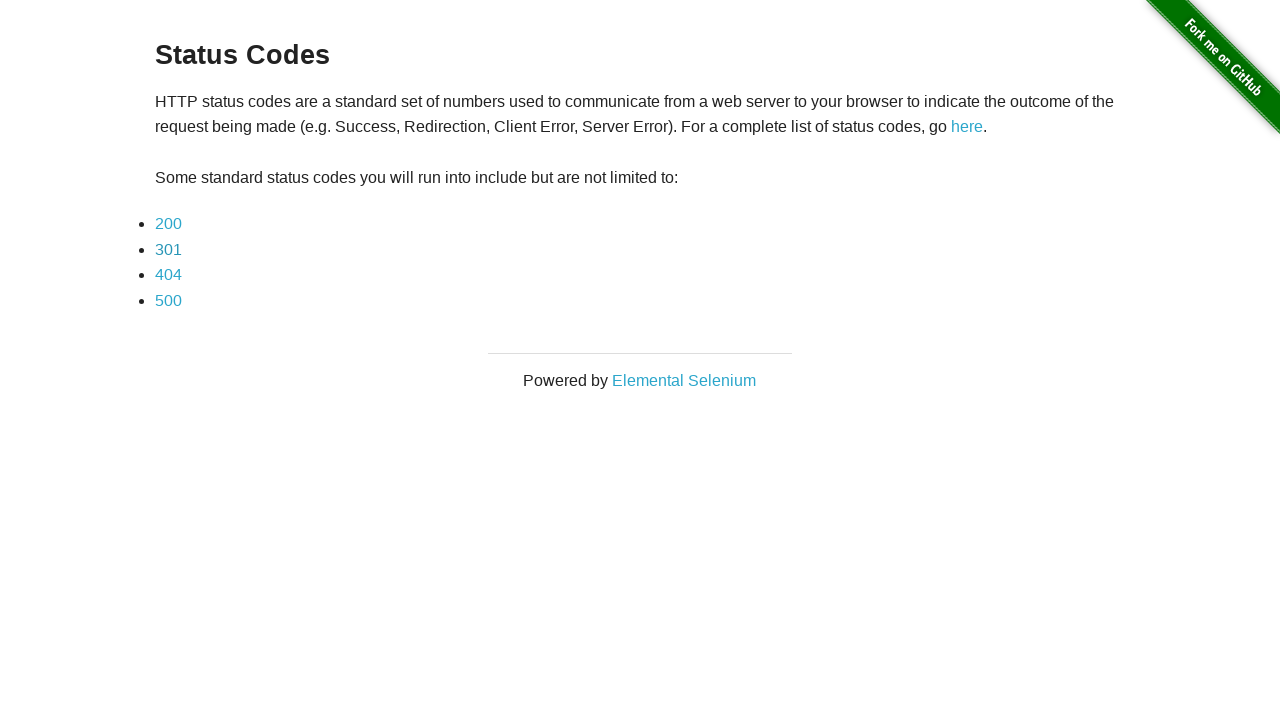

Clicked link for status code 404 at (168, 275) on internal:role=link[name="404"i]
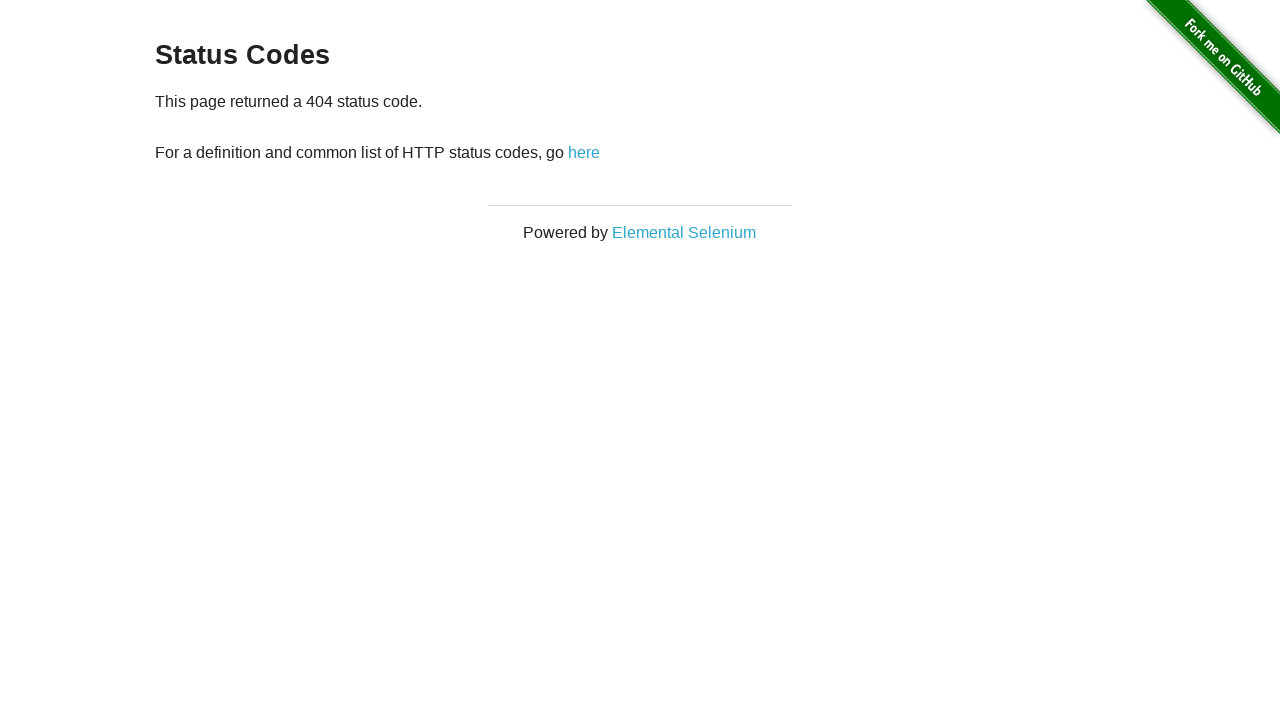

Retrieved status code message: 'This page returned a 404 status code.

For a definition and common list of HTTP status codes, go here'
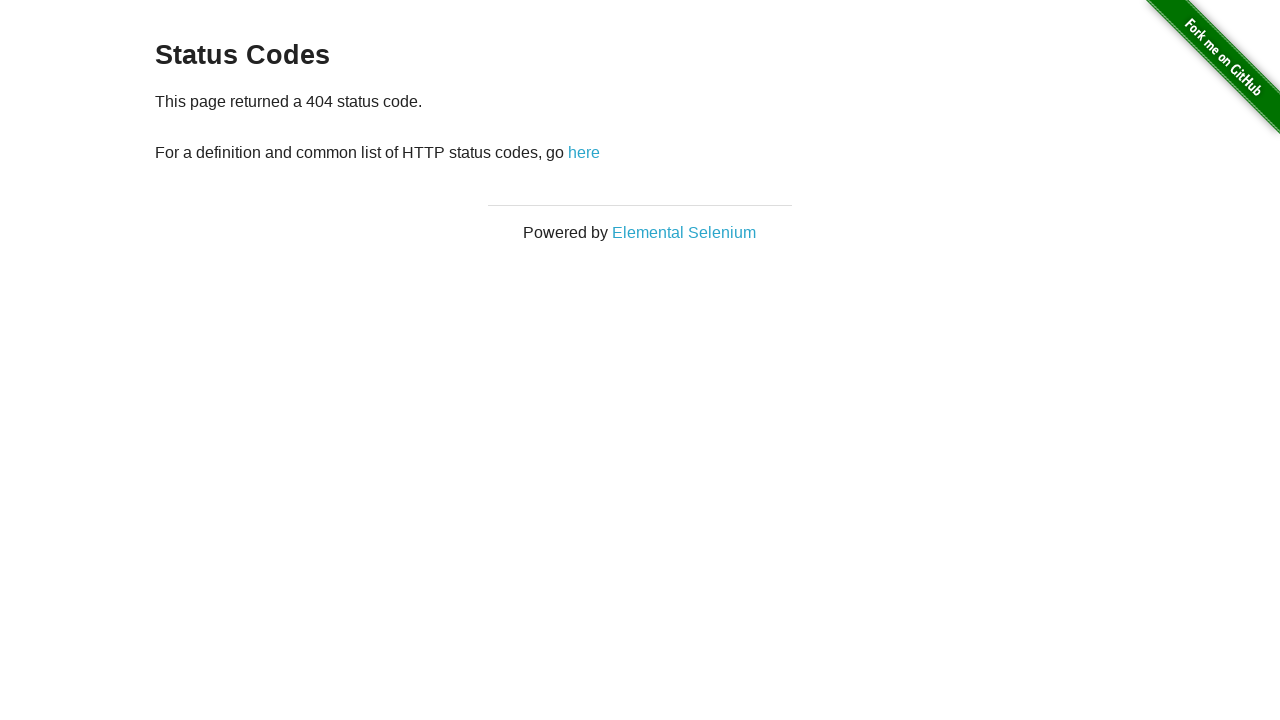

Verified status code 404 is present in message
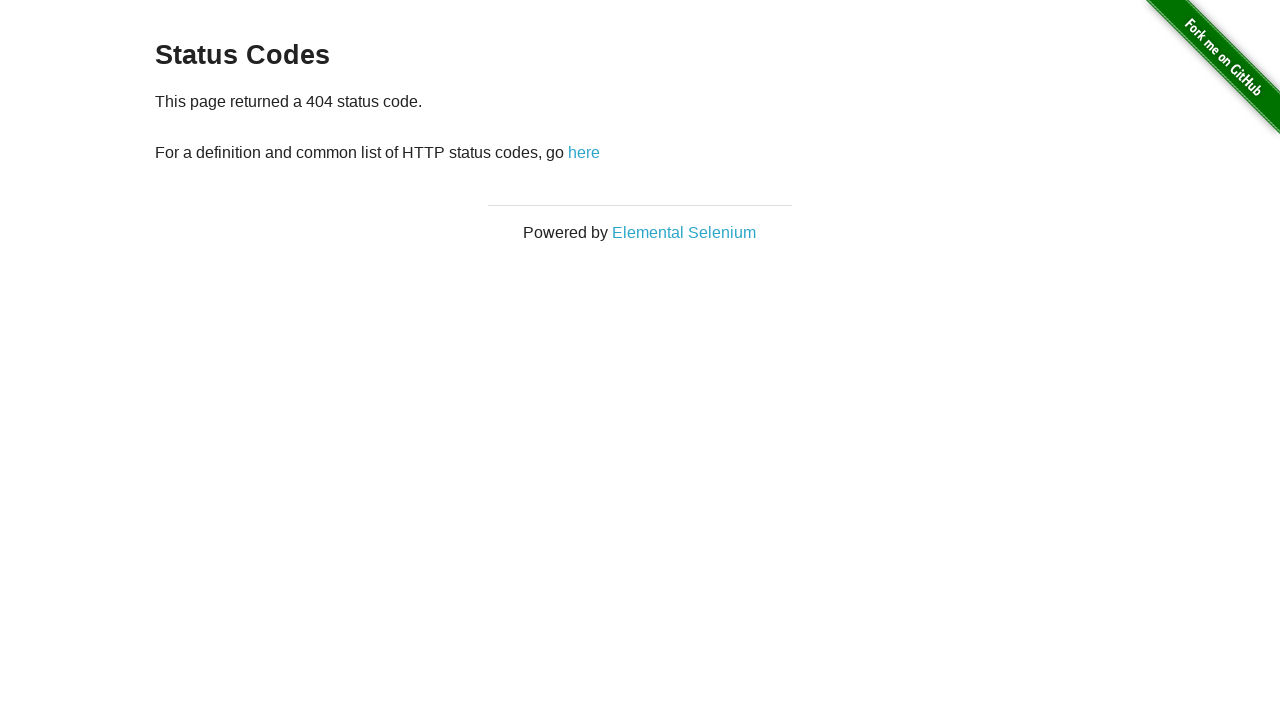

Navigated to status codes page to test code 500
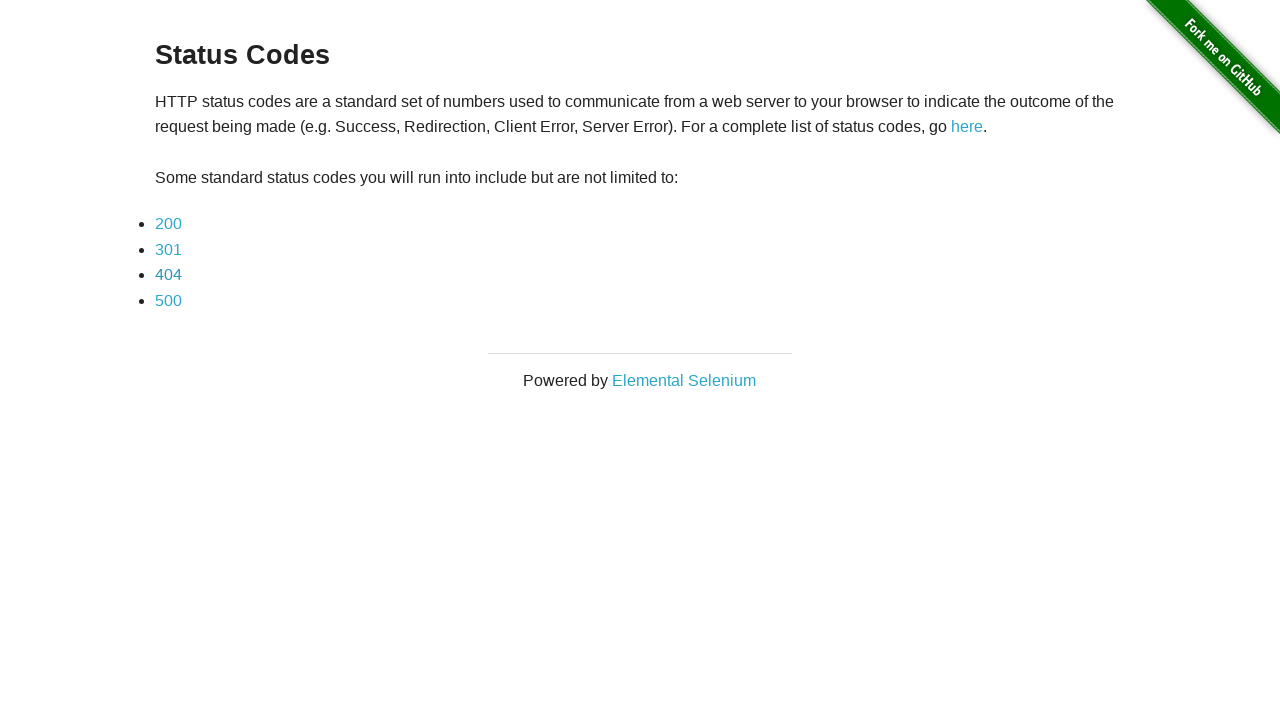

Clicked link for status code 500 at (168, 300) on internal:role=link[name="500"i]
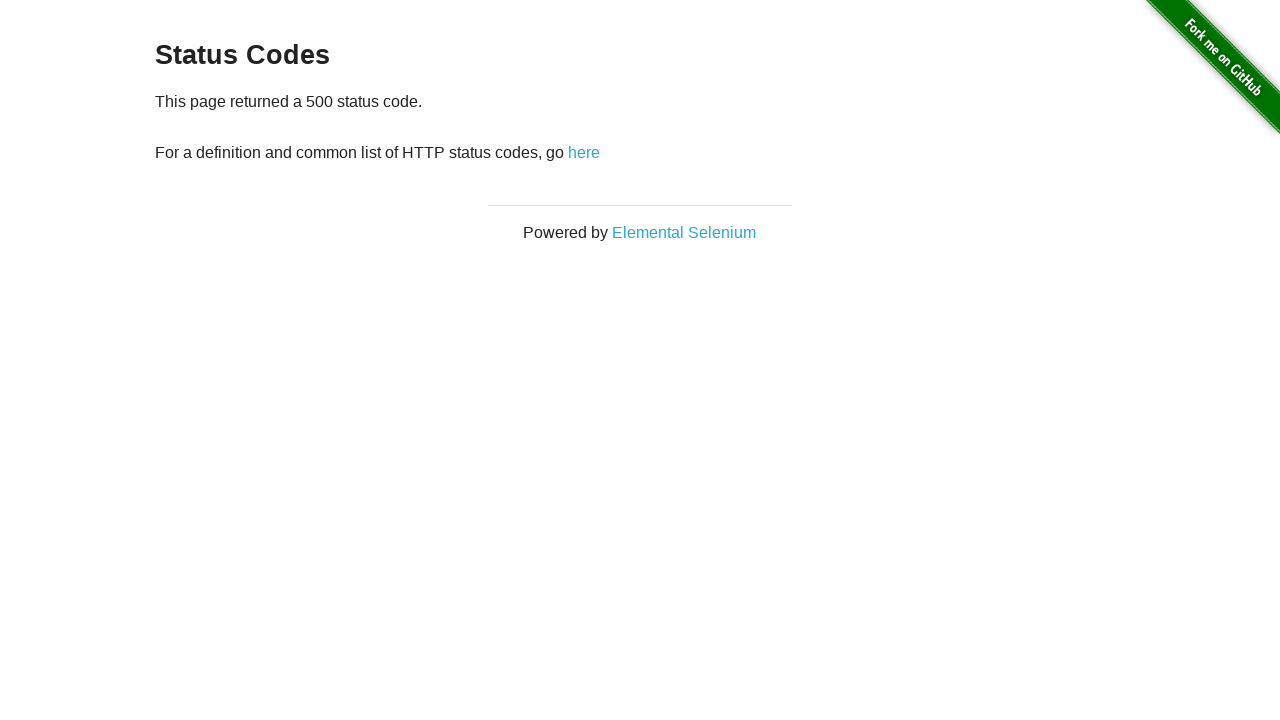

Retrieved status code message: 'This page returned a 500 status code.

For a definition and common list of HTTP status codes, go here'
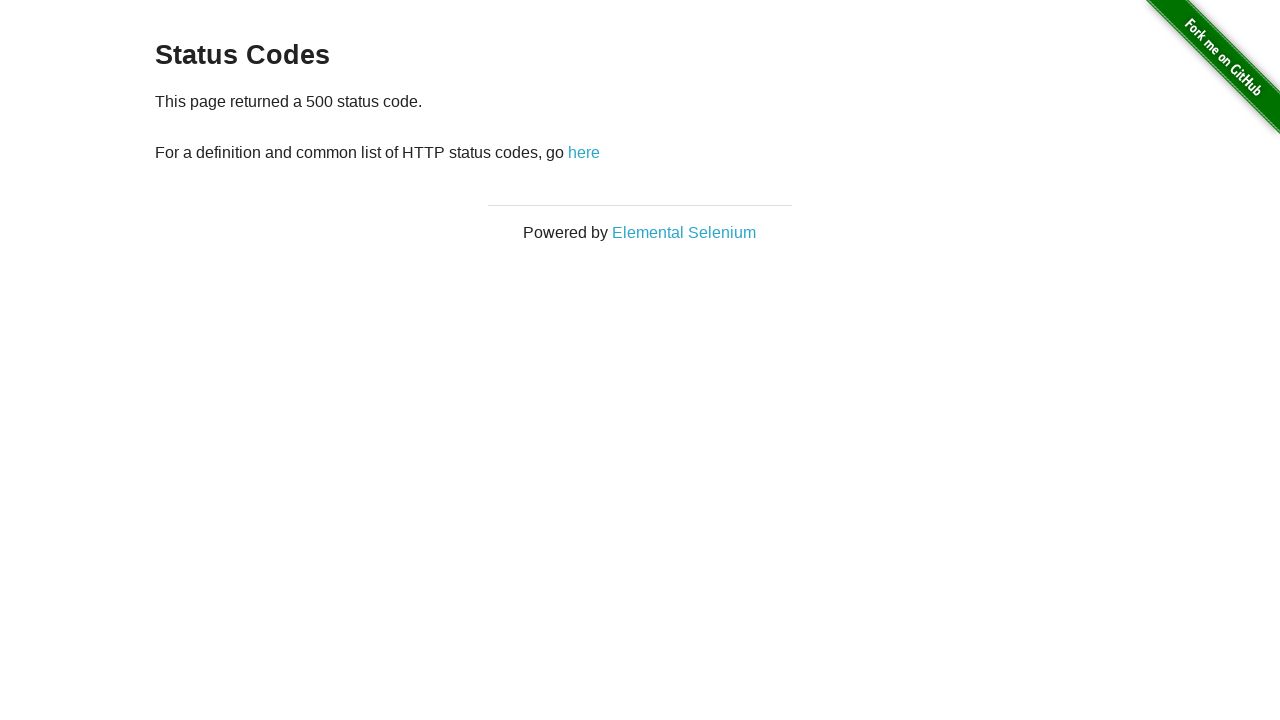

Verified status code 500 is present in message
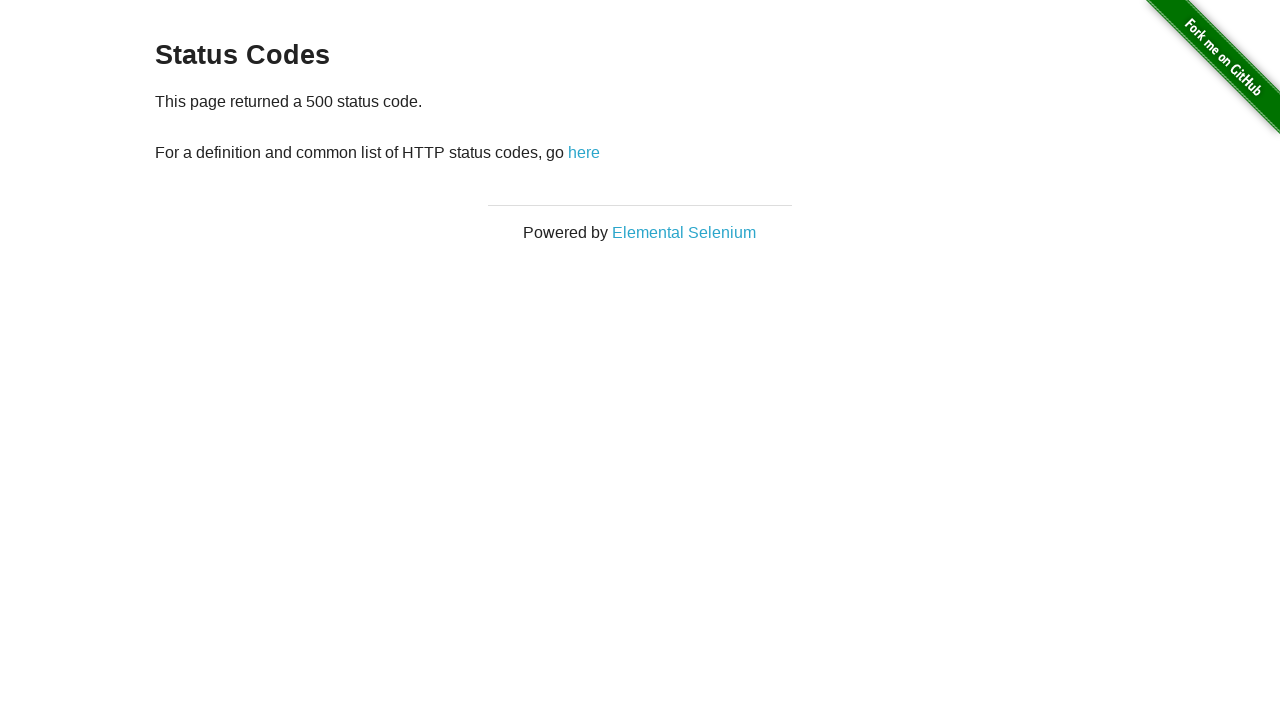

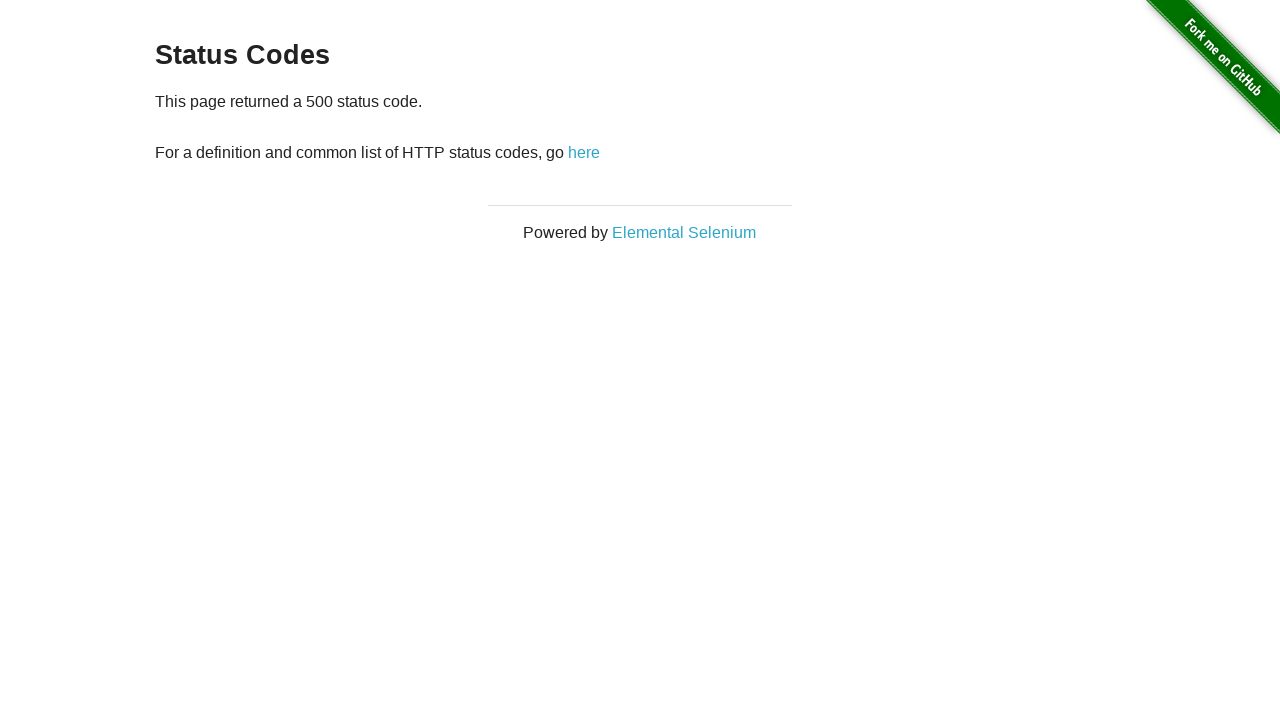